Navigates to DemoQA homepage, clicks on an expandable menu/card element (likely the Elements card), and then clicks on the Text Box option to navigate to the text box demo page.

Starting URL: https://demoqa.com/

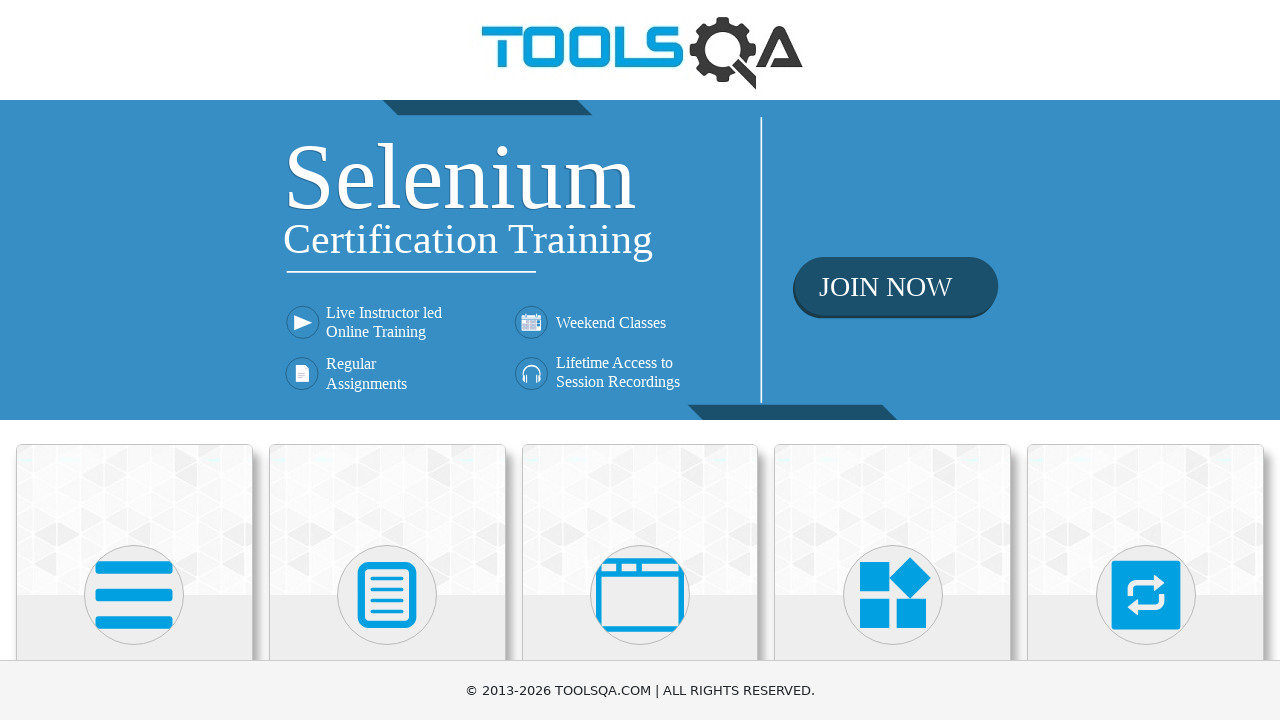

Waited for Elements card SVG icon to load
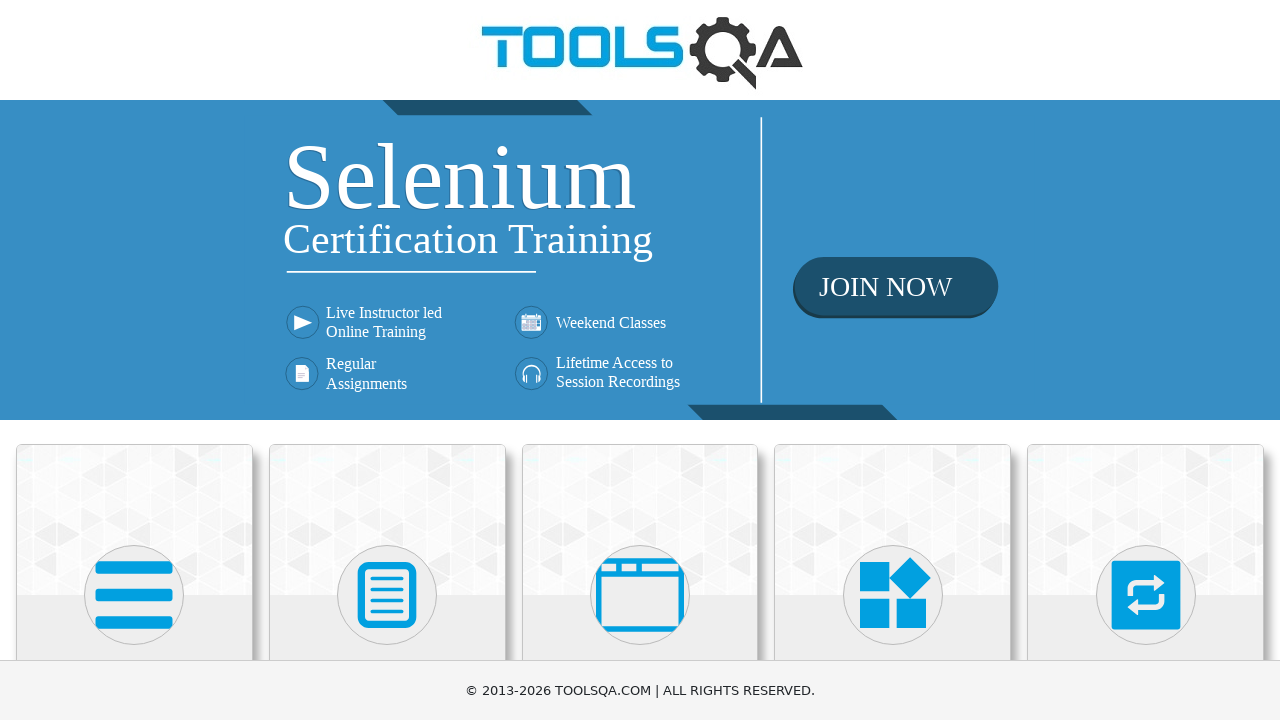

Clicked on Elements card to expand menu at (134, 595) on svg[viewBox='0 0 448 512']
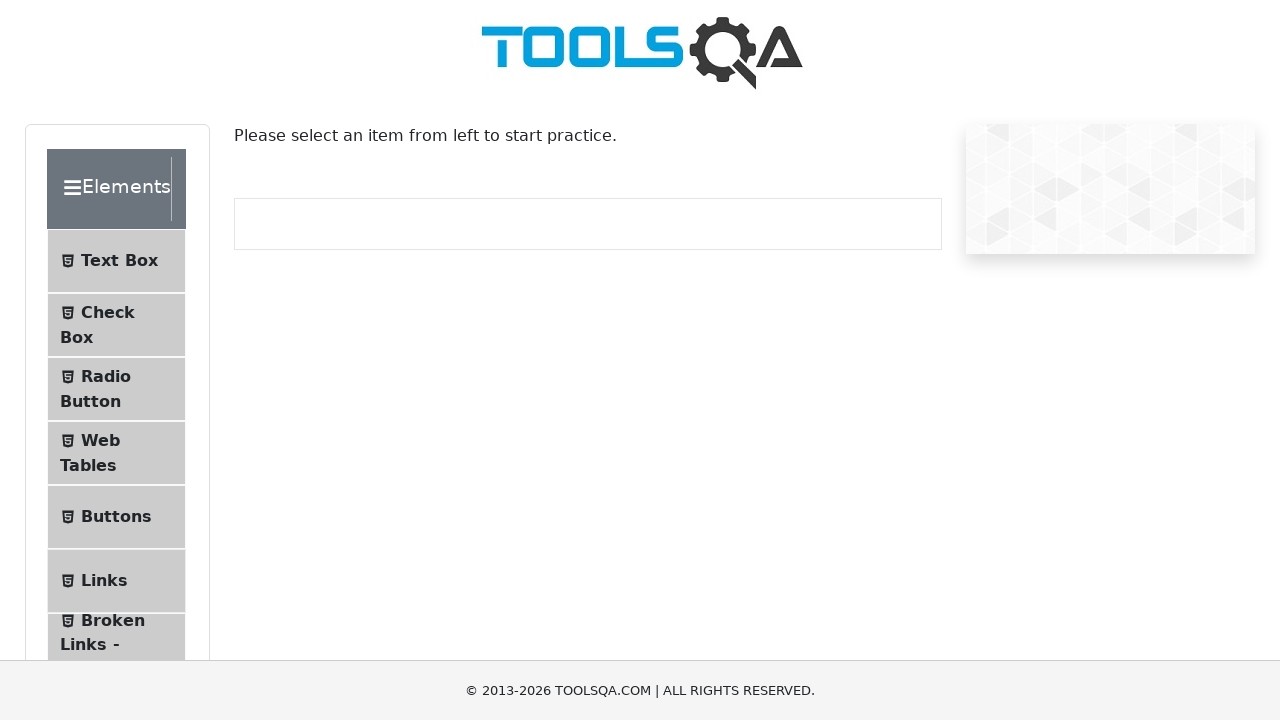

Clicked on Text Box menu option at (119, 261) on xpath=//span[text()='Text Box']
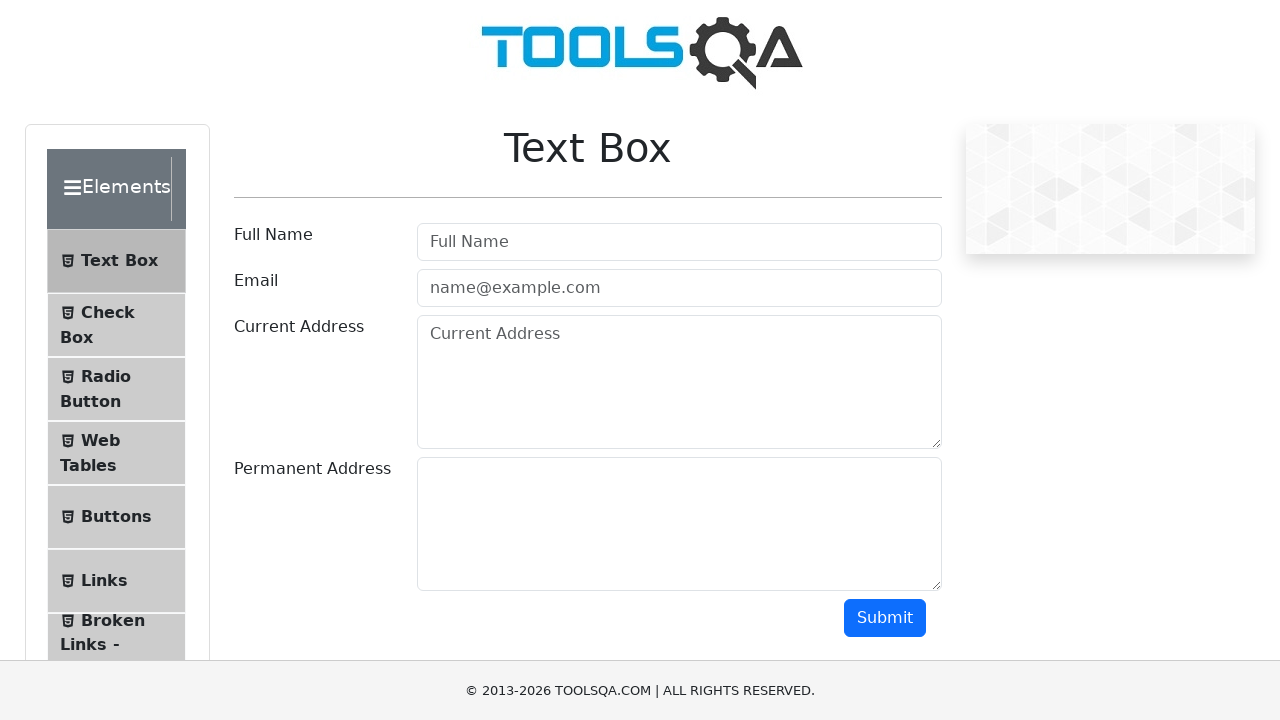

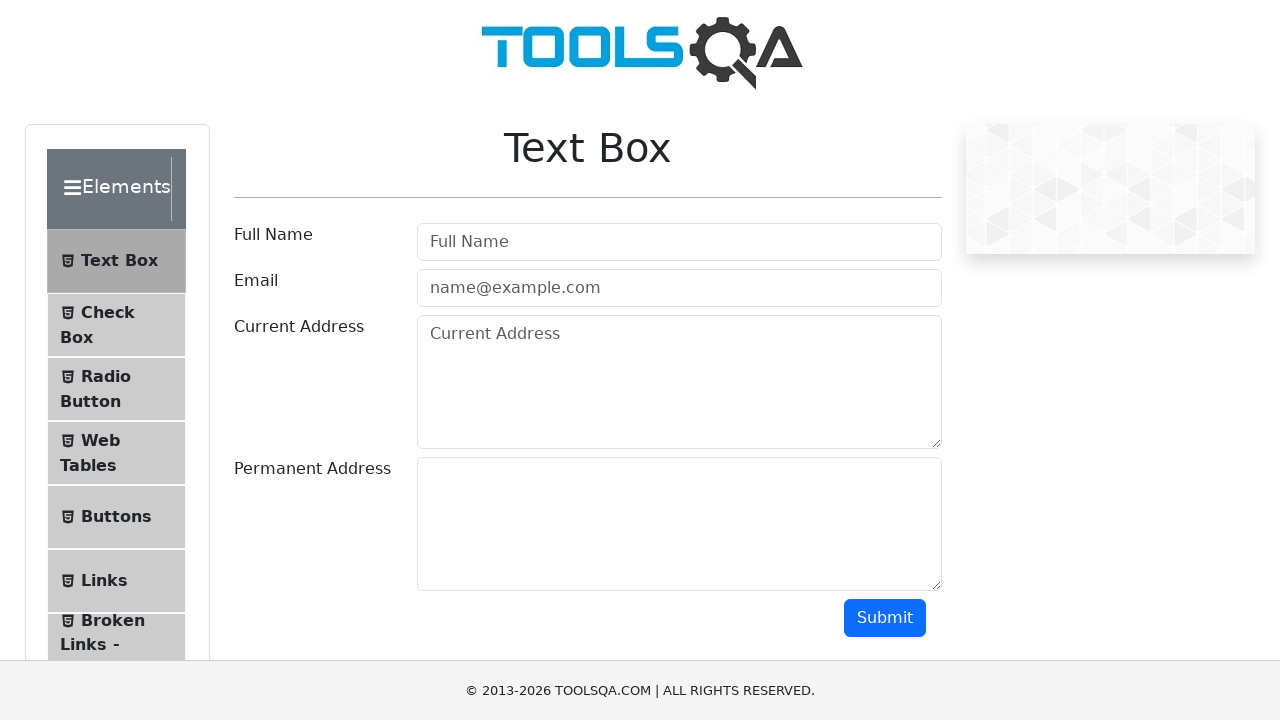